Tests marking all todo items as completed using the toggle-all checkbox

Starting URL: https://demo.playwright.dev/todomvc

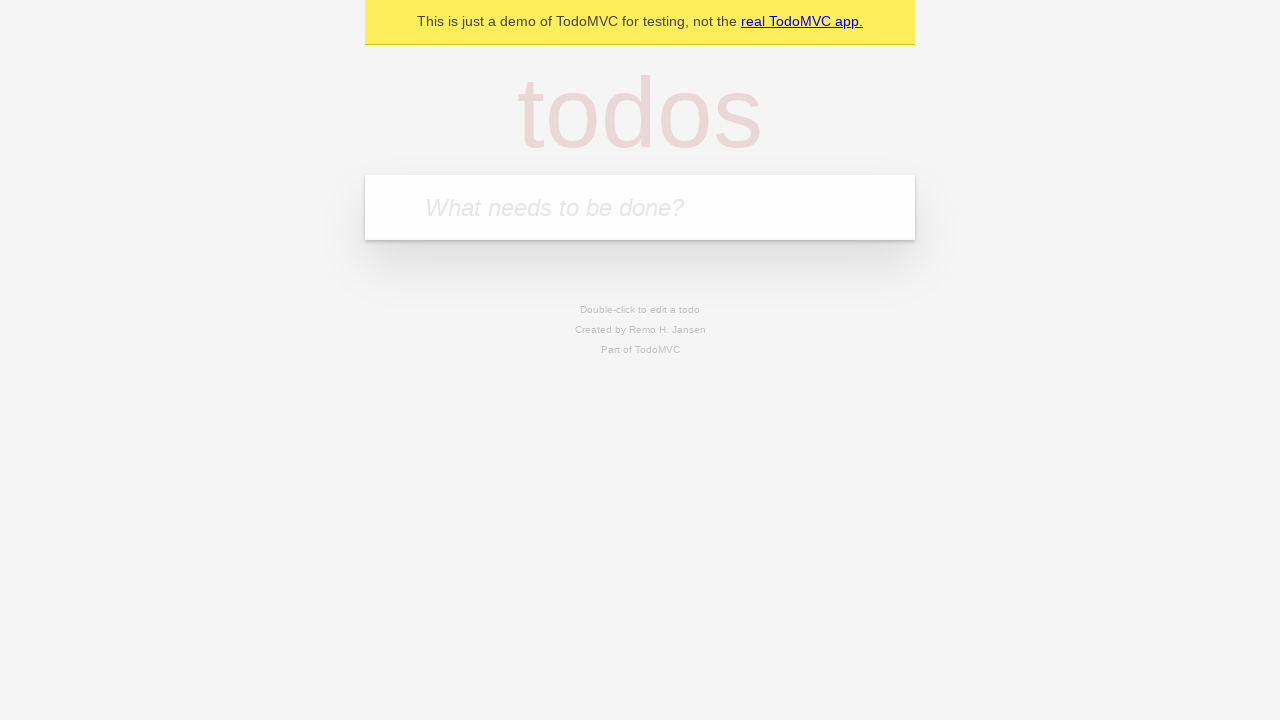

Filled new todo input with 'buy some cheese' on .new-todo
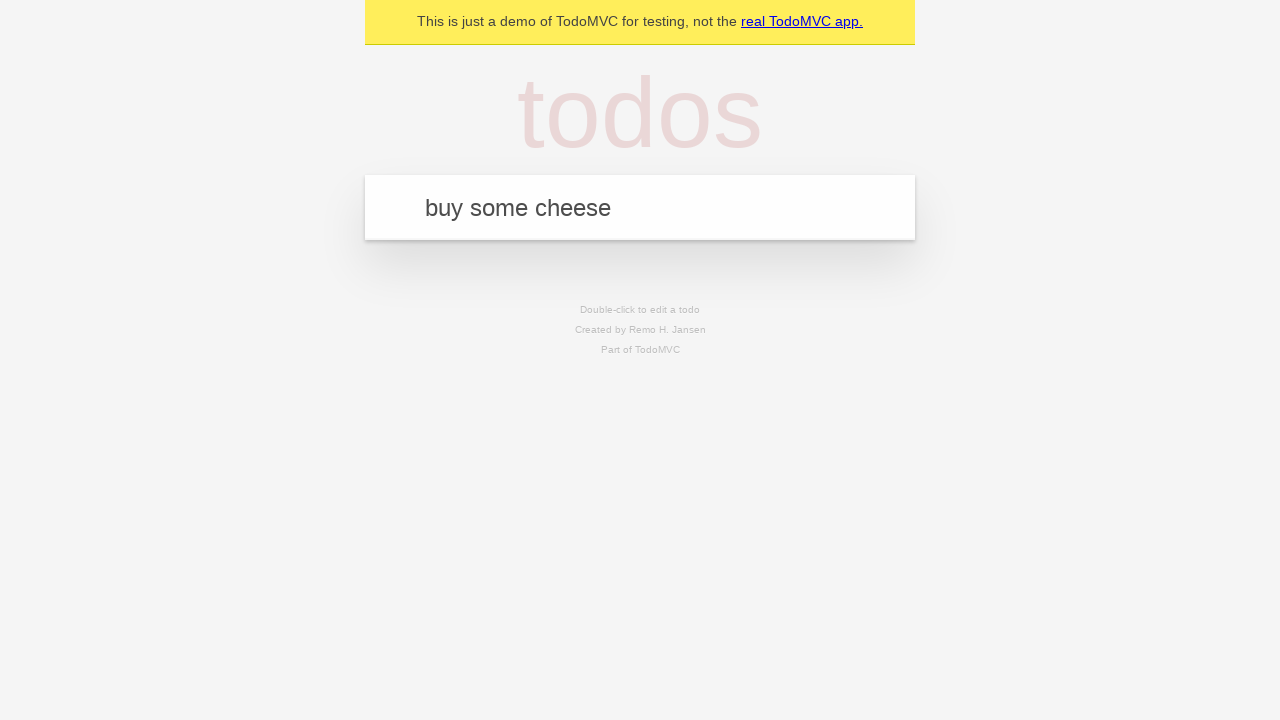

Pressed Enter to create first todo item on .new-todo
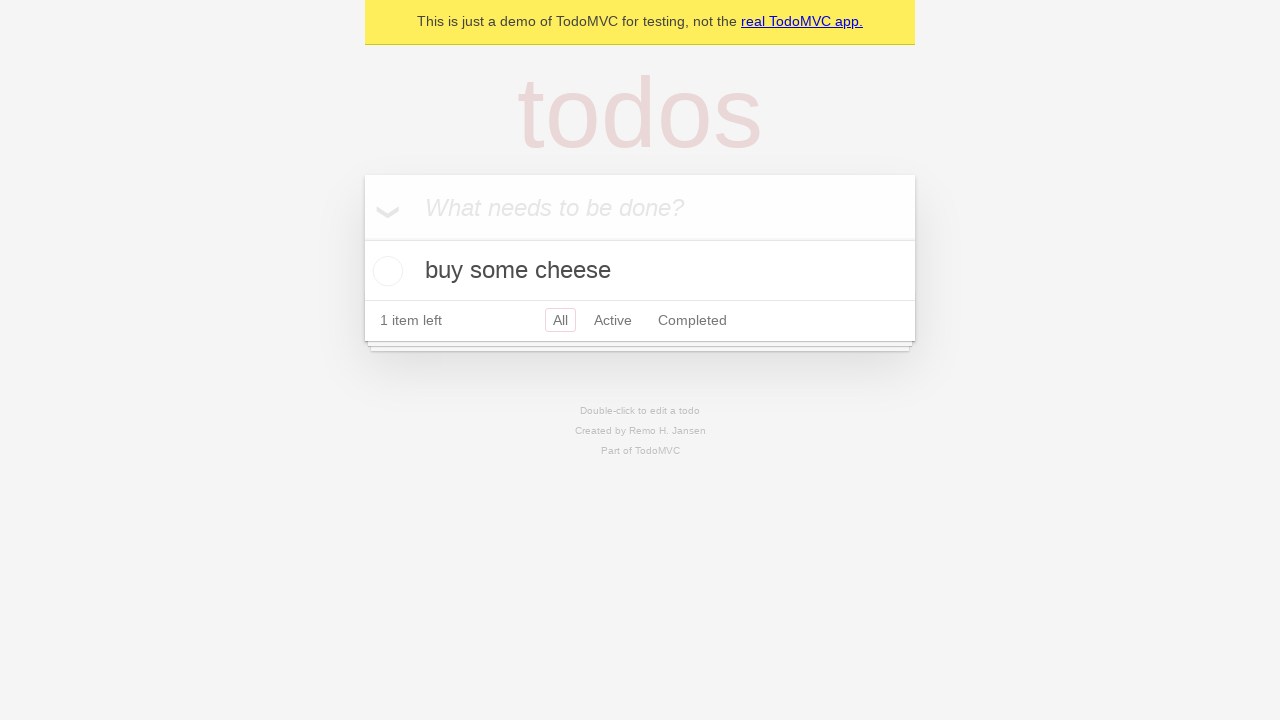

Filled new todo input with 'feed the cat' on .new-todo
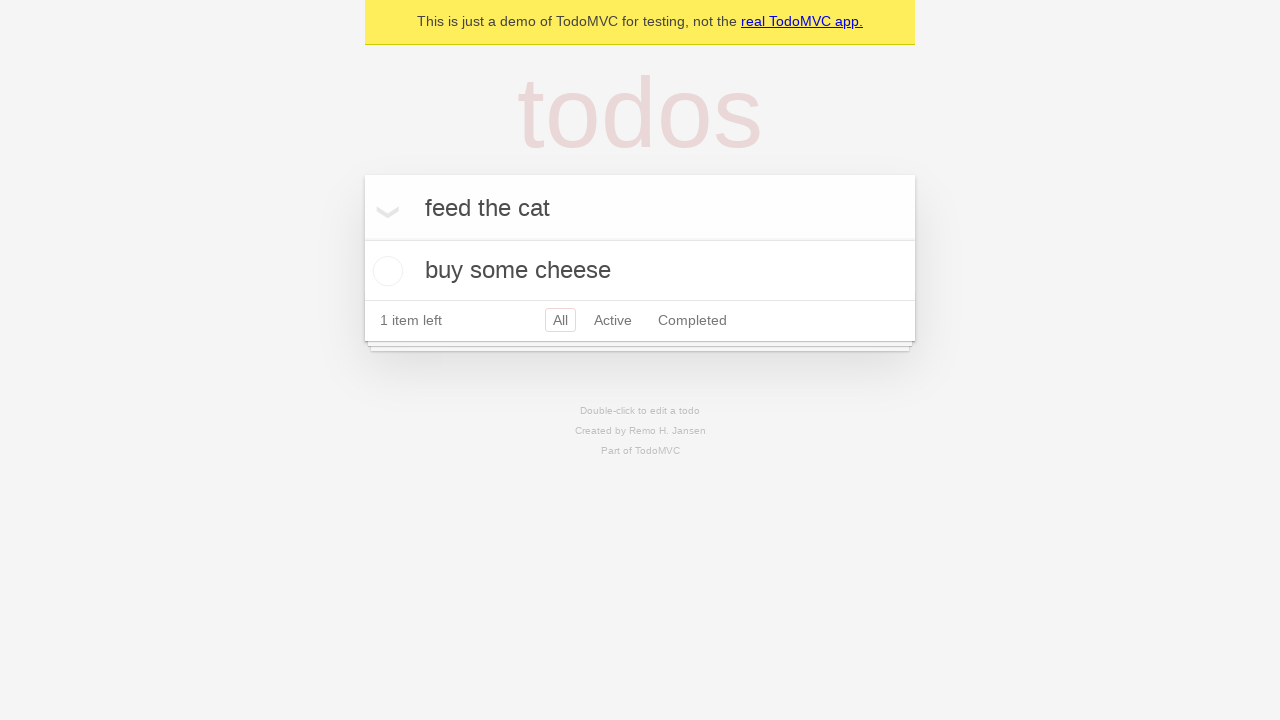

Pressed Enter to create second todo item on .new-todo
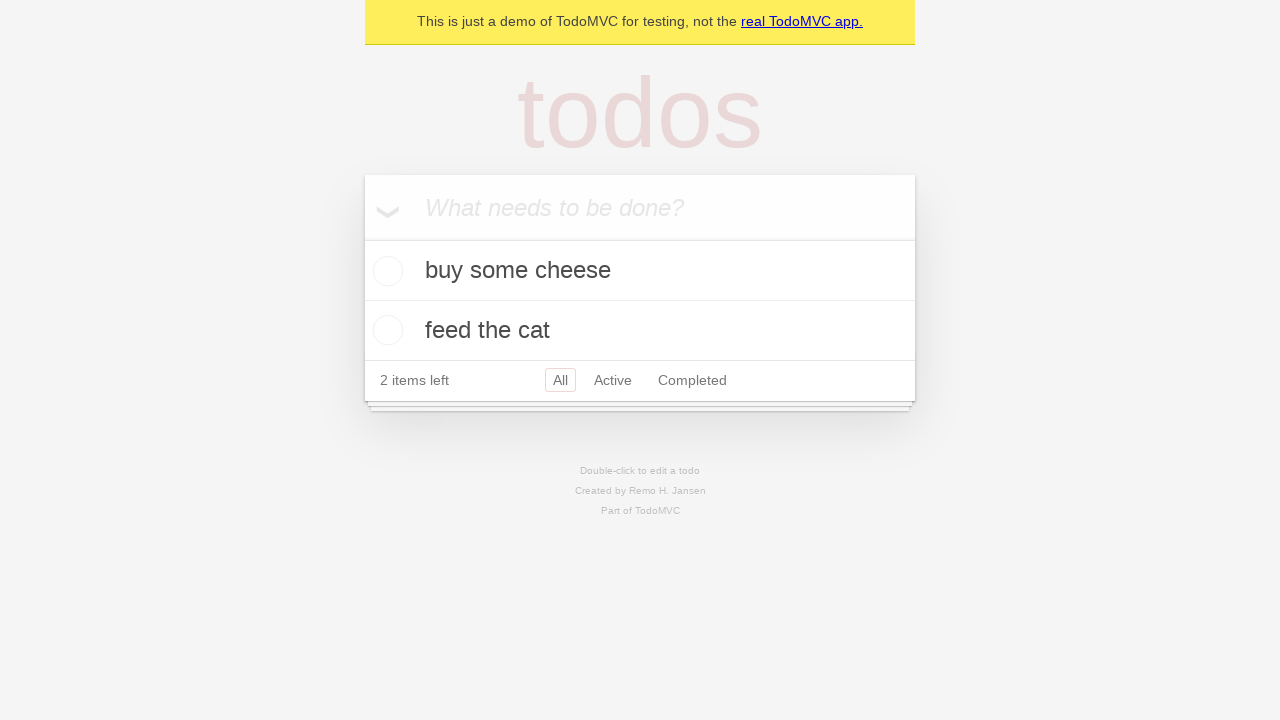

Filled new todo input with 'book a doctors appointment' on .new-todo
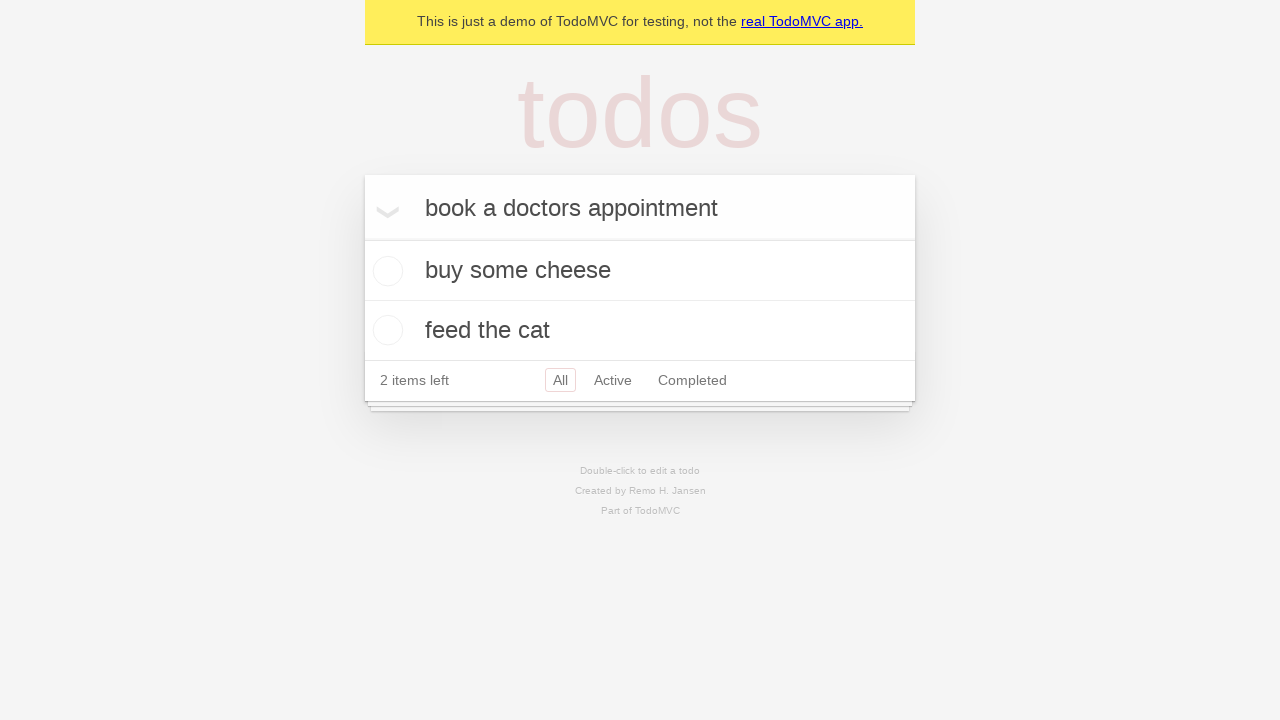

Pressed Enter to create third todo item on .new-todo
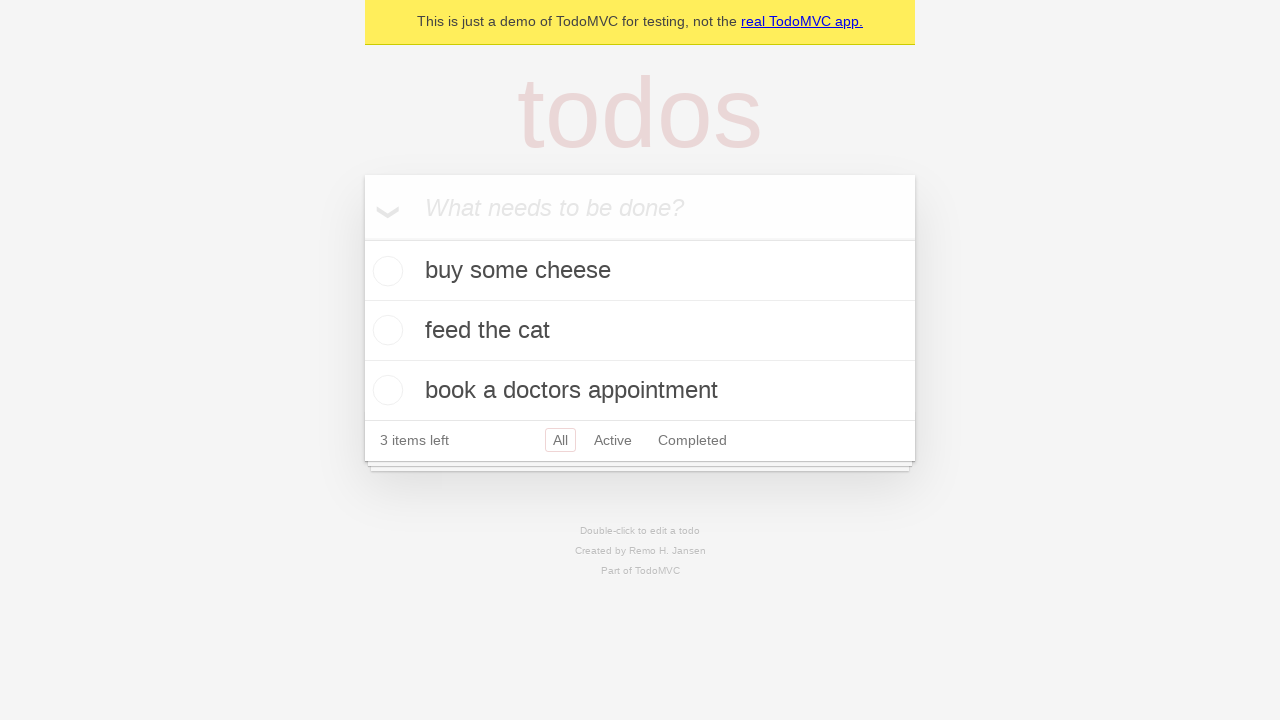

Clicked toggle-all checkbox to mark all items as completed at (362, 238) on .toggle-all
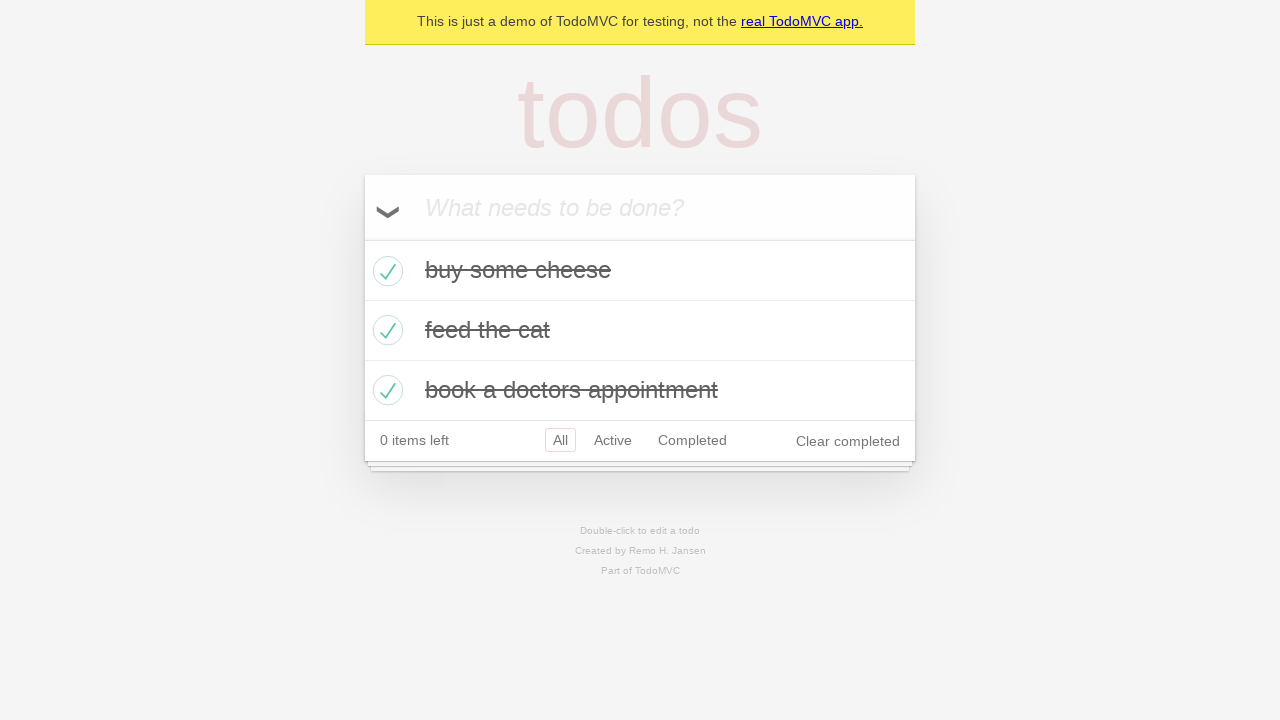

Verified that todo items are marked as completed
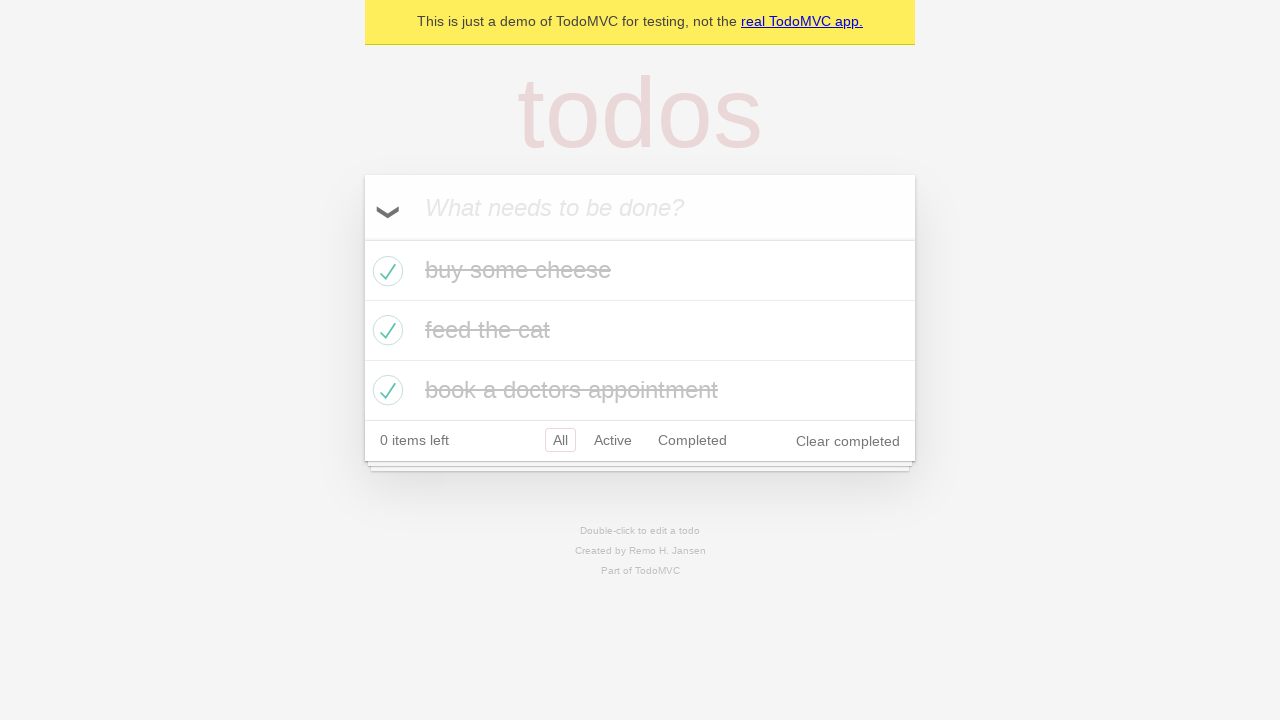

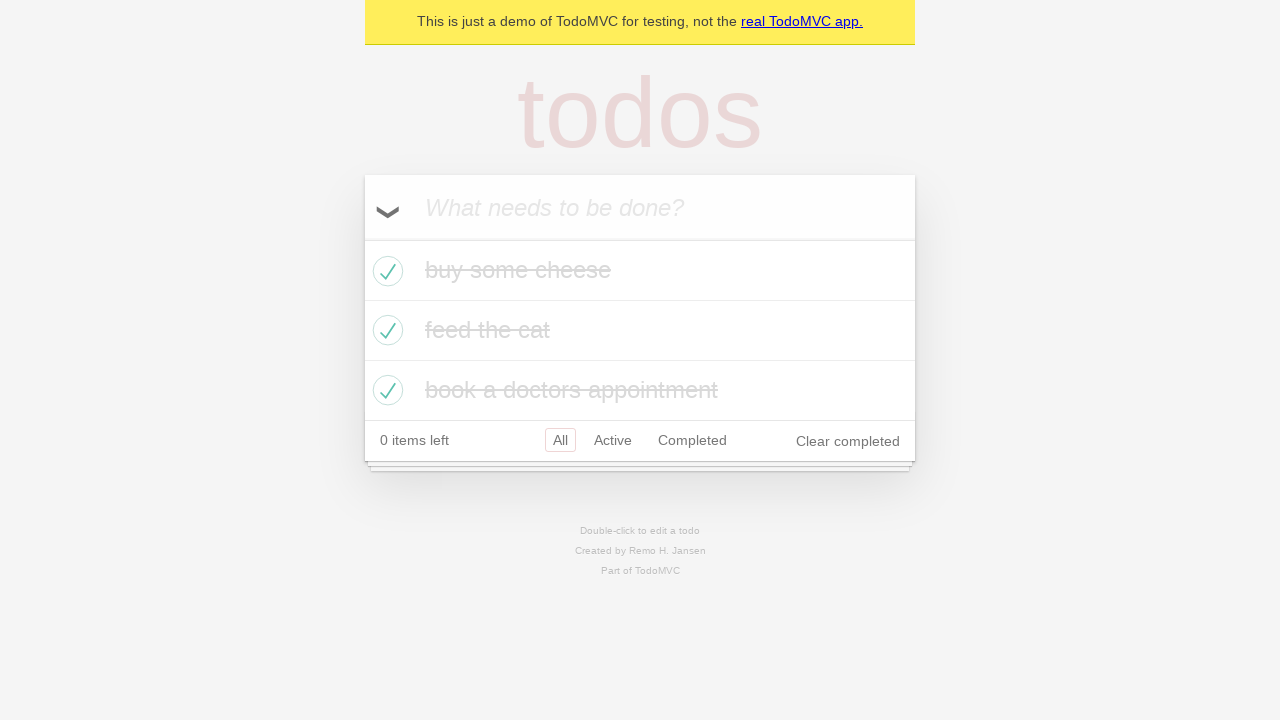